Tests JavaScript prompt alert by clicking prompt button, entering text, accepting it, and verifying the result

Starting URL: http://practice.cydeo.com/javascript_alerts

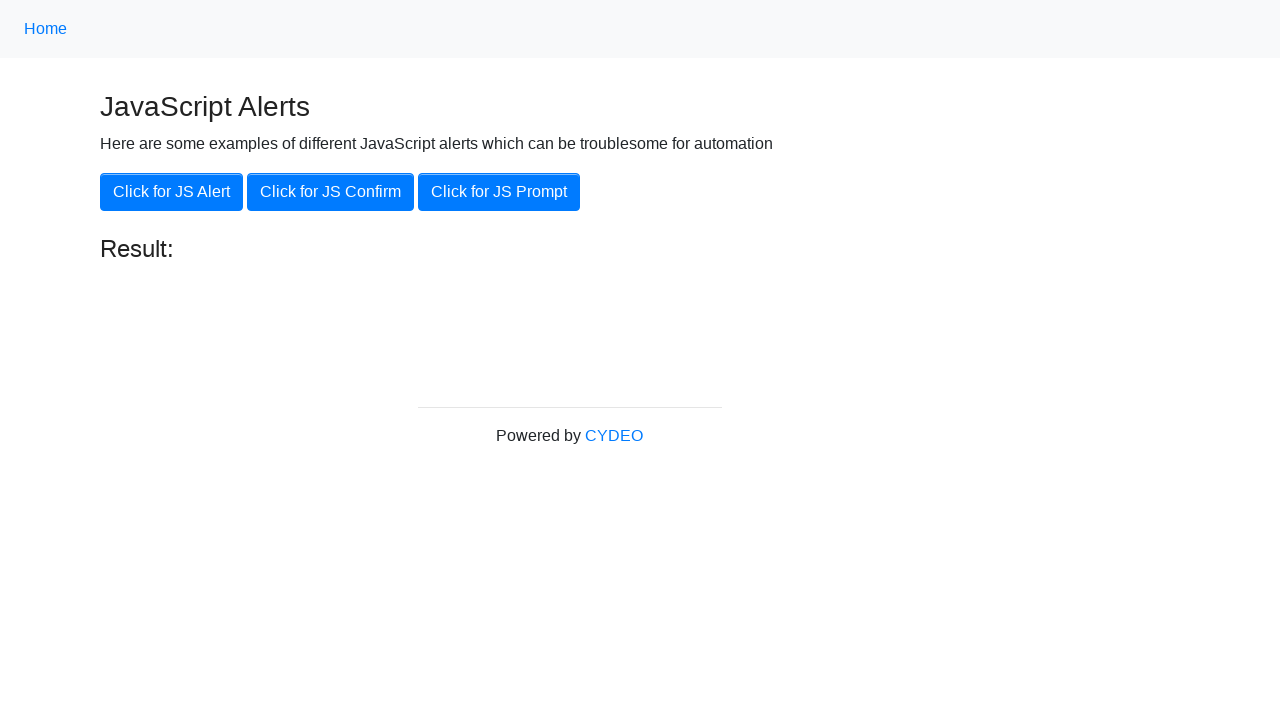

Set up dialog handler to accept prompt with 'hello'
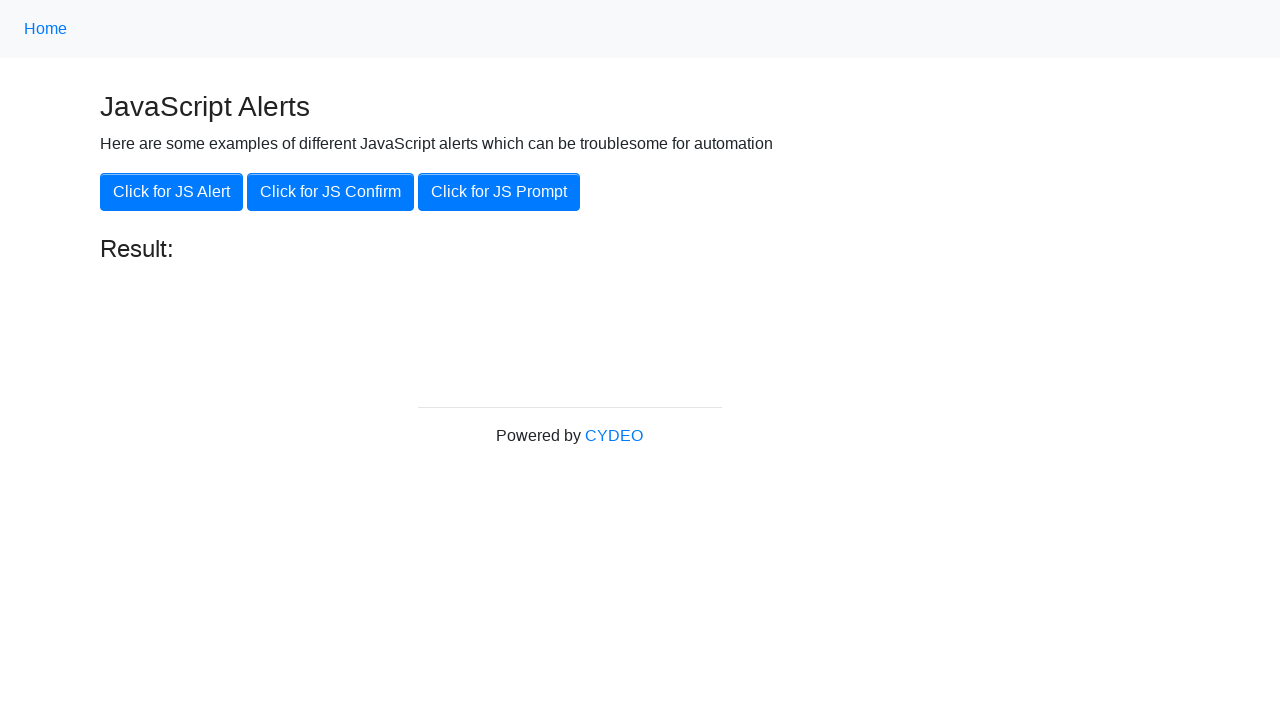

Clicked the 'Click for JS Prompt' button at (499, 192) on xpath=//button[.='Click for JS Prompt']
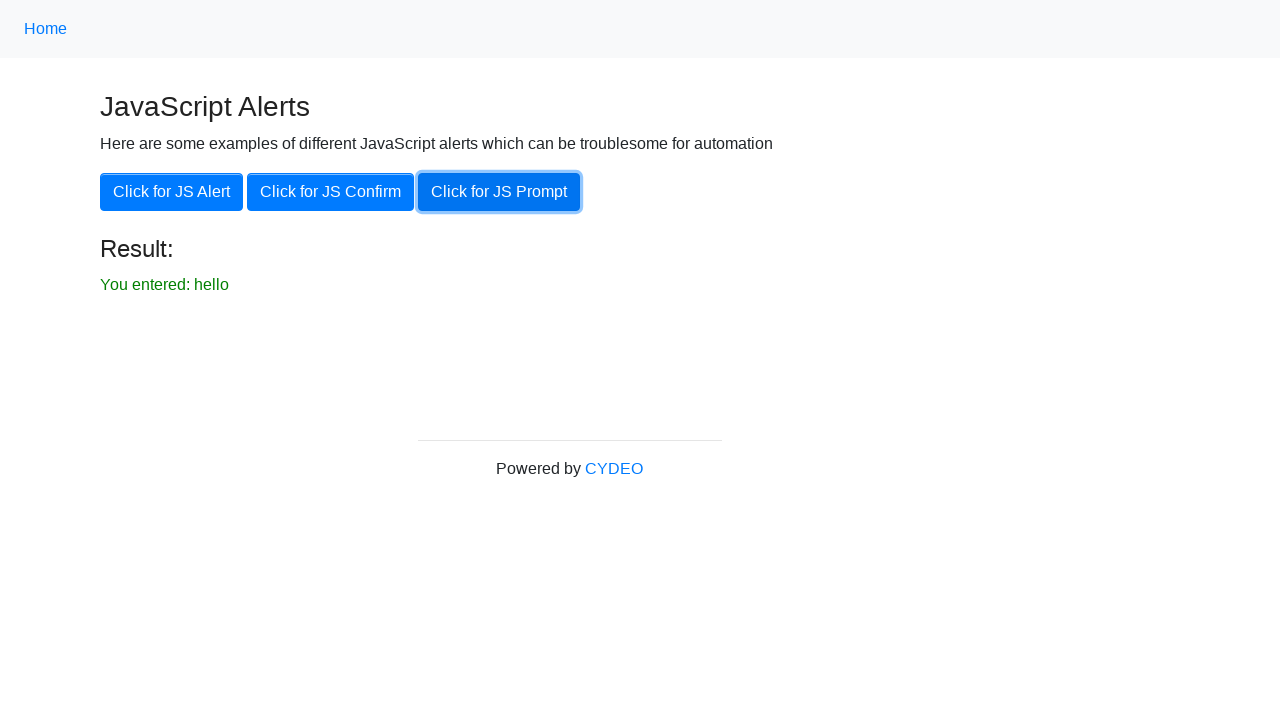

Result element appeared after prompt dialog was accepted
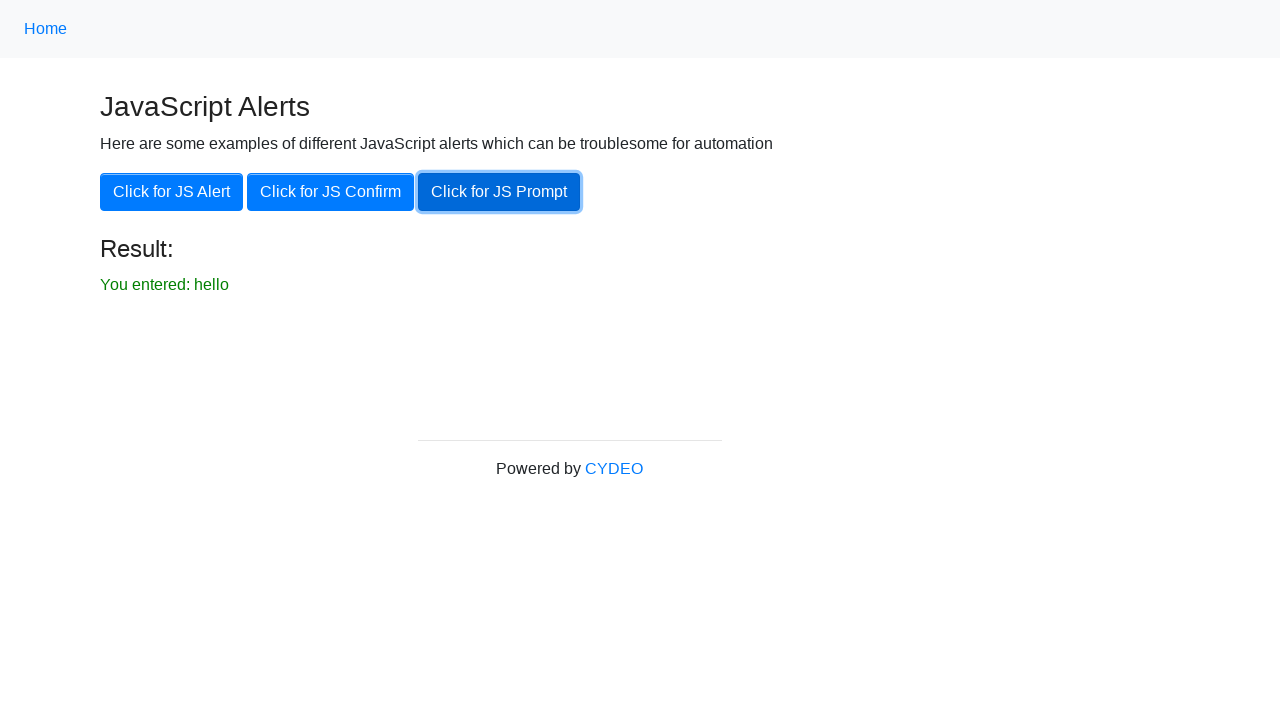

Retrieved result text from page
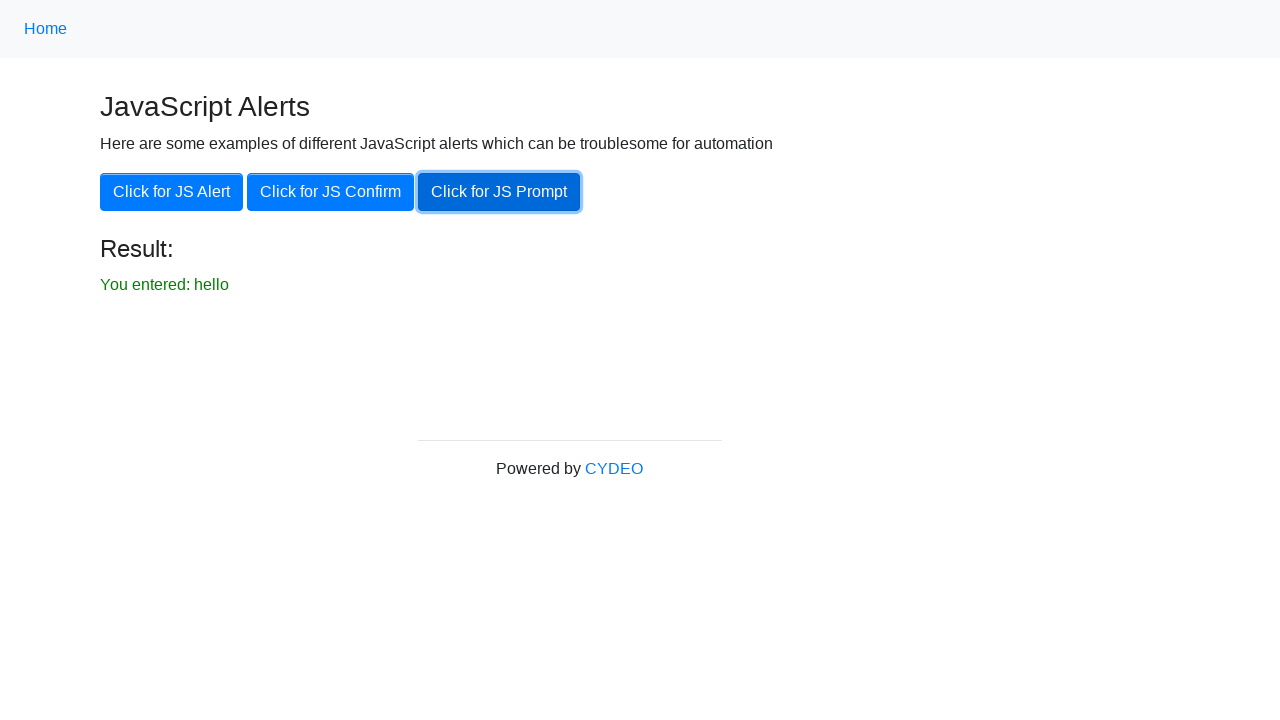

Verified result text matches expected value 'You entered: hello'
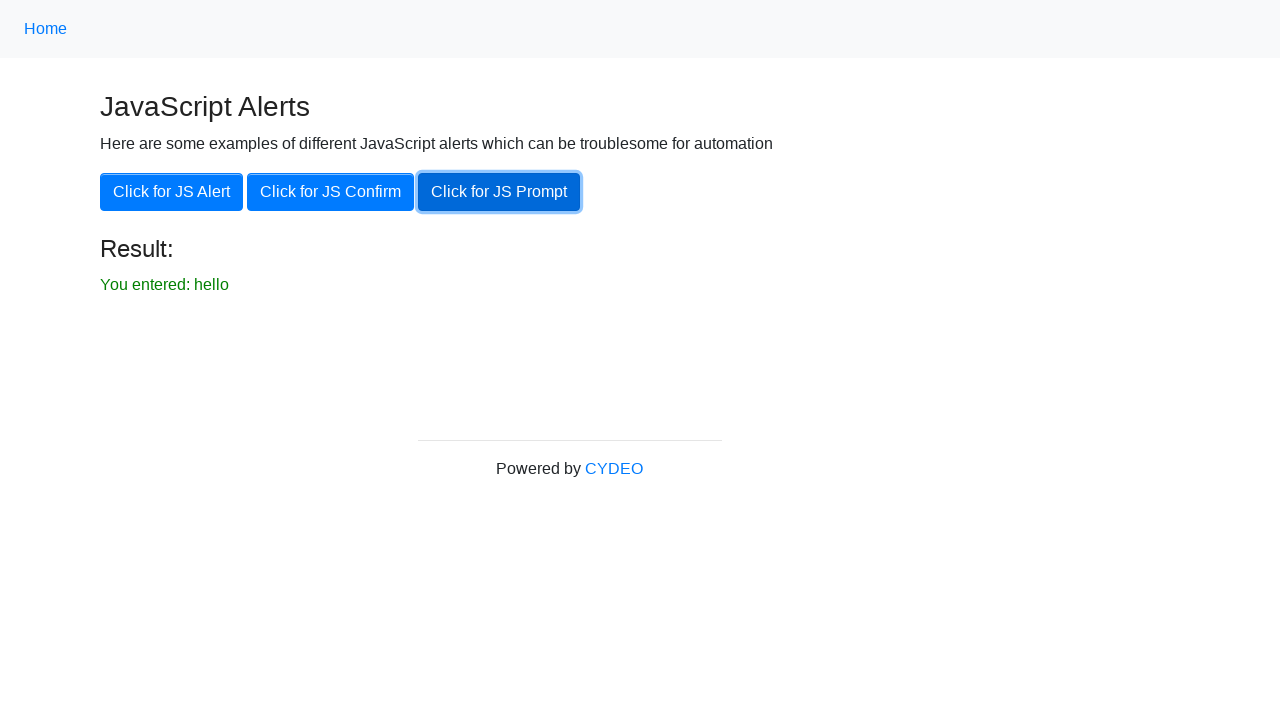

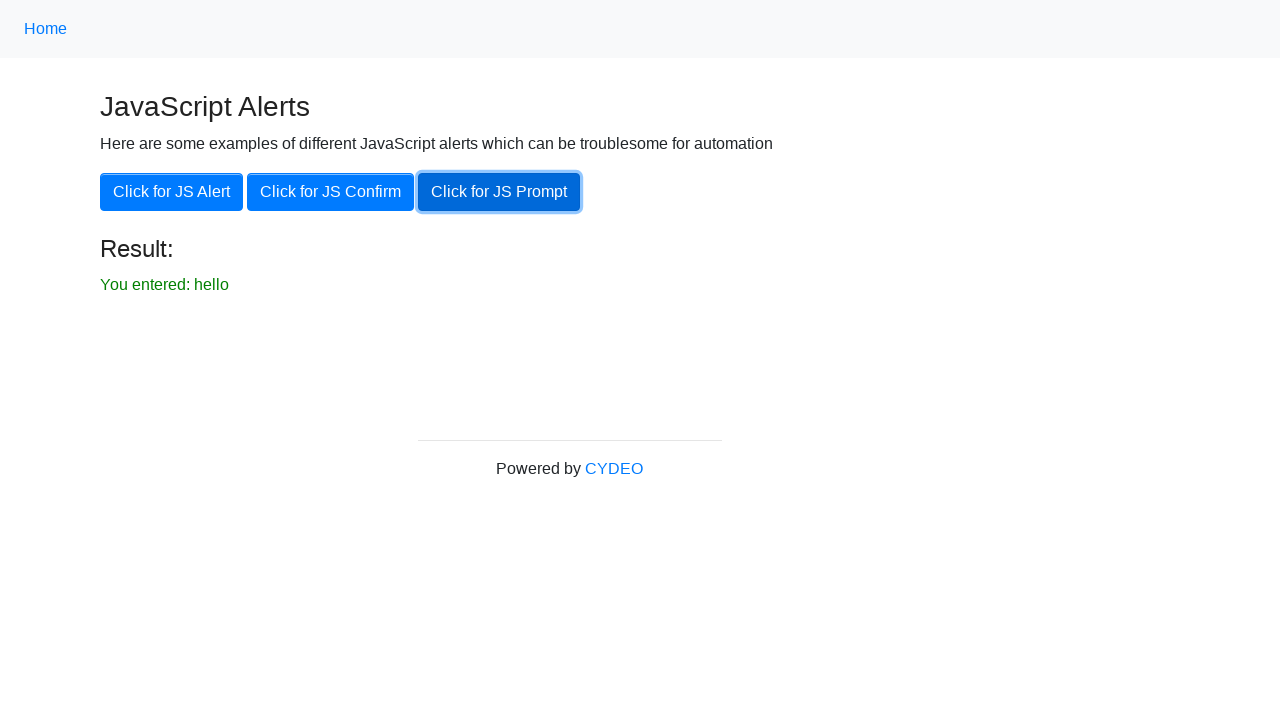